Tests the search functionality on Python.org by locating the search input, clearing it, and pressing Enter to submit an empty search

Starting URL: https://python.org

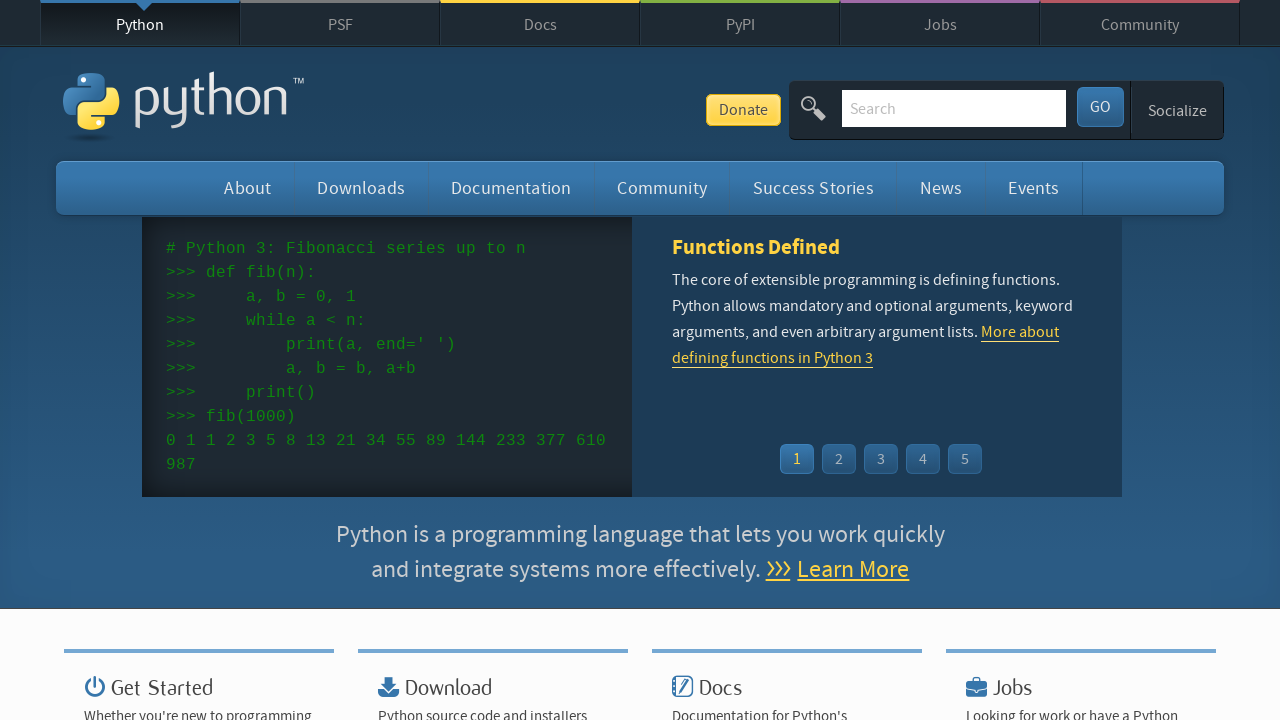

Cleared the search input field on Python.org on input[name='q']
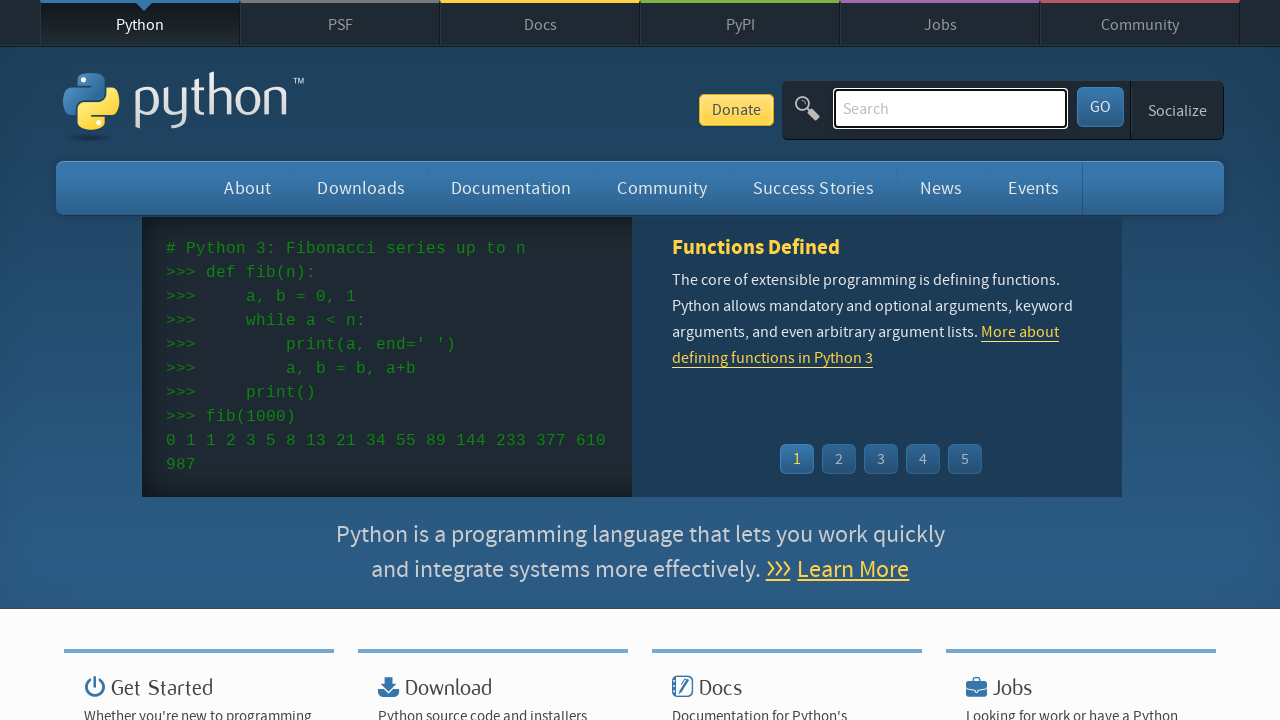

Pressed Enter to submit empty search on input[name='q']
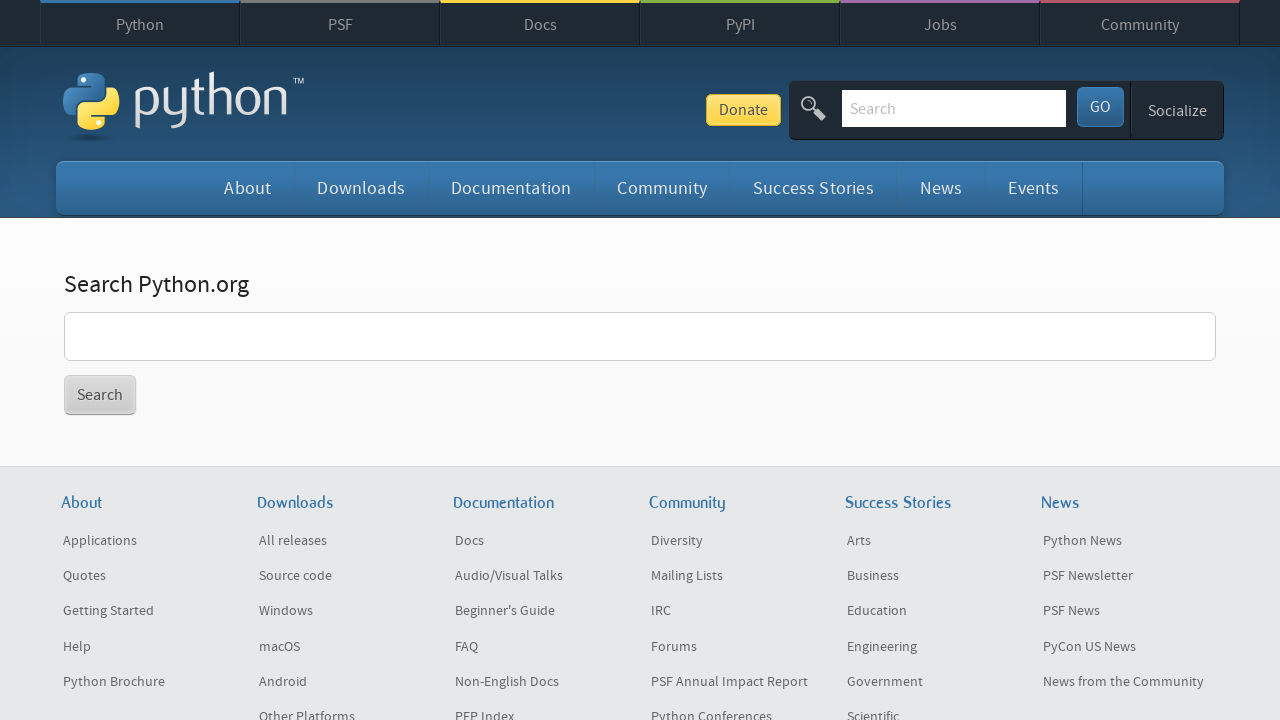

Page finished loading after search submission
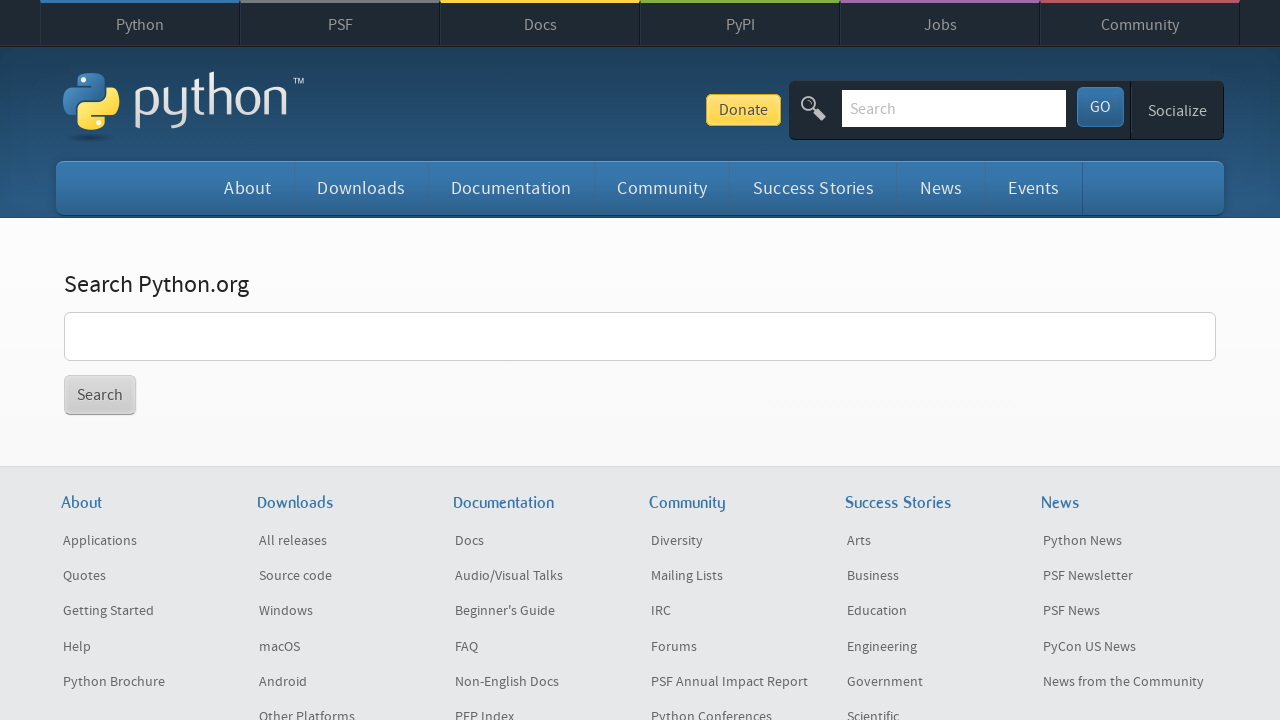

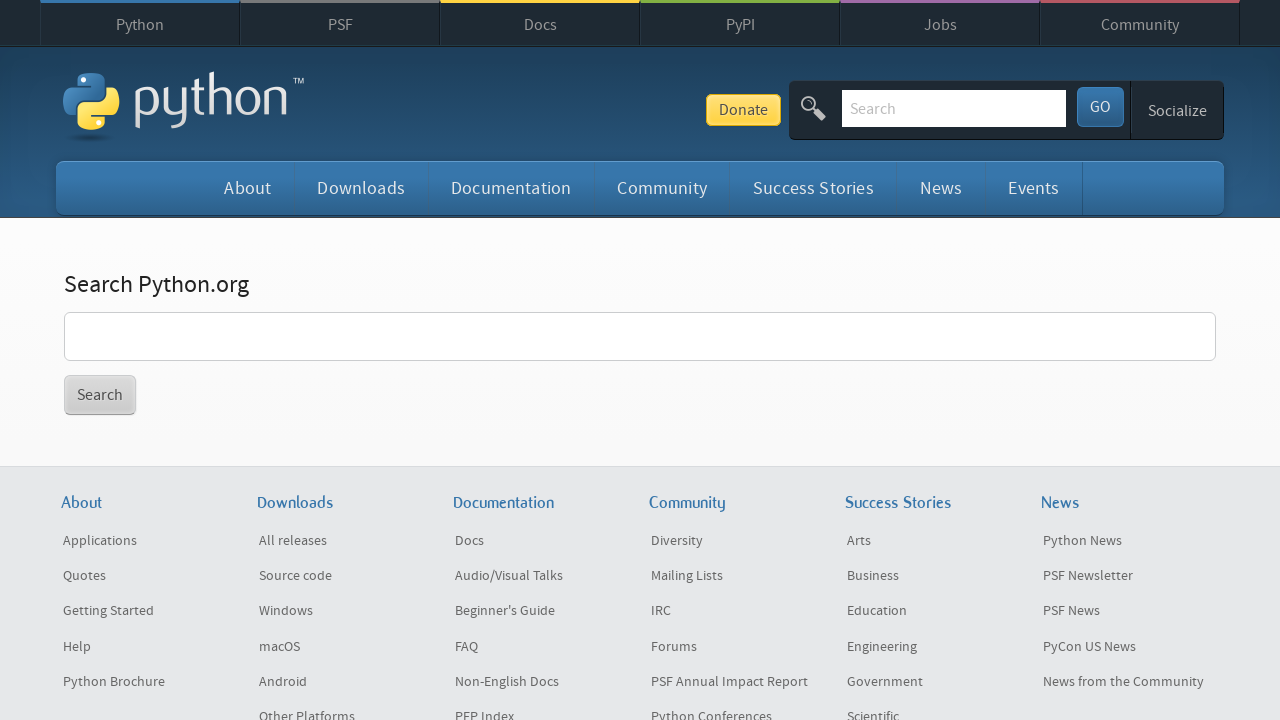